Tests file download functionality by clicking on a file link to initiate download

Starting URL: https://the-internet.herokuapp.com/download

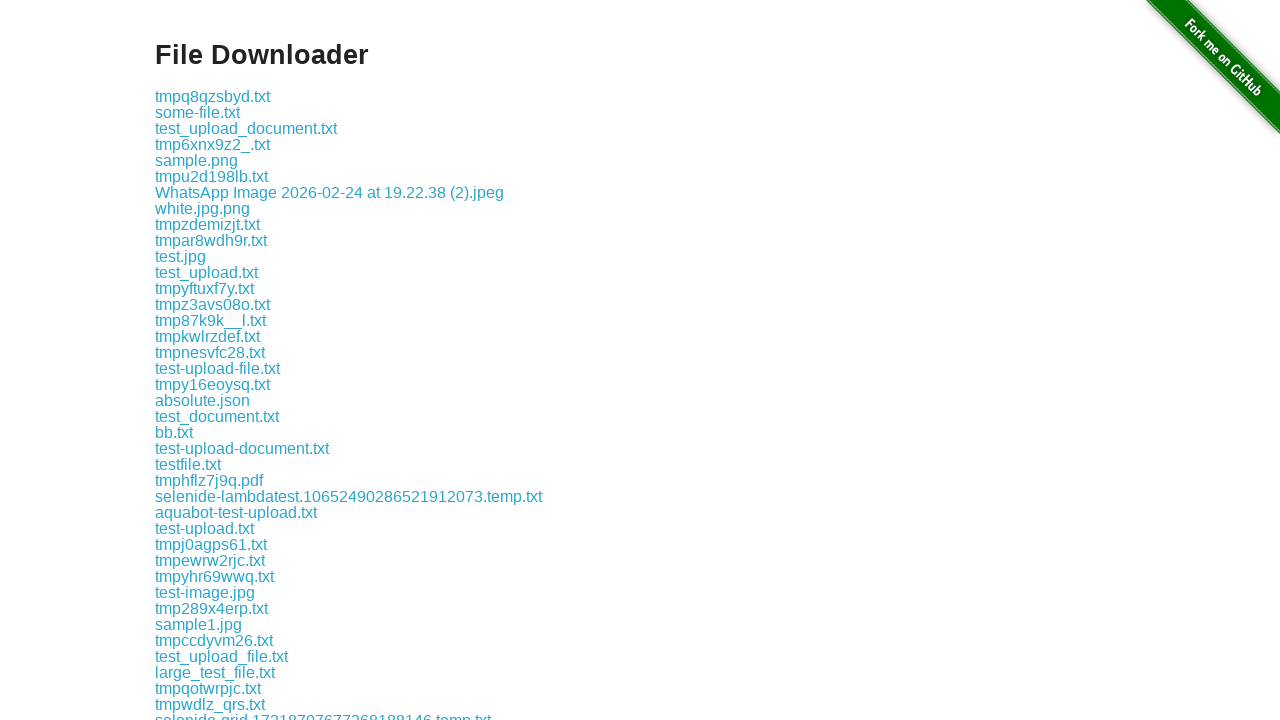

Waited for file link 'some-file.txt' to be visible
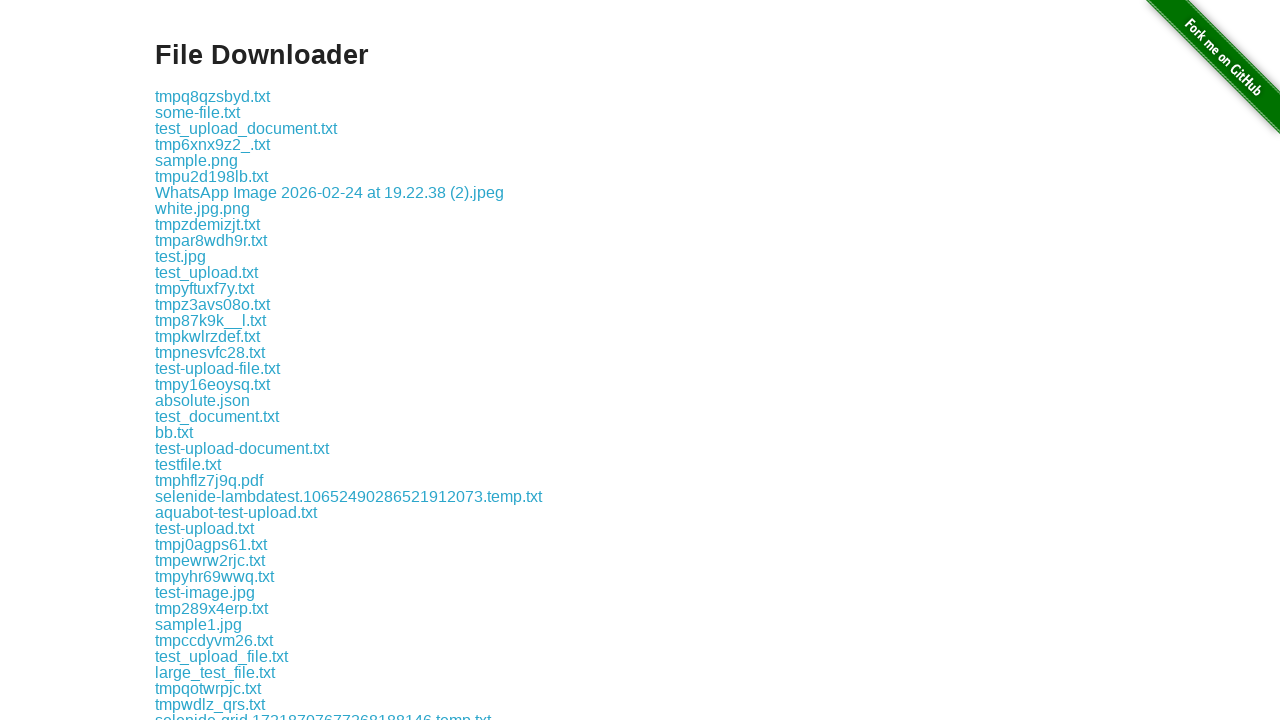

Clicked on file link 'some-file.txt' to initiate download at (198, 112) on text=some-file.txt
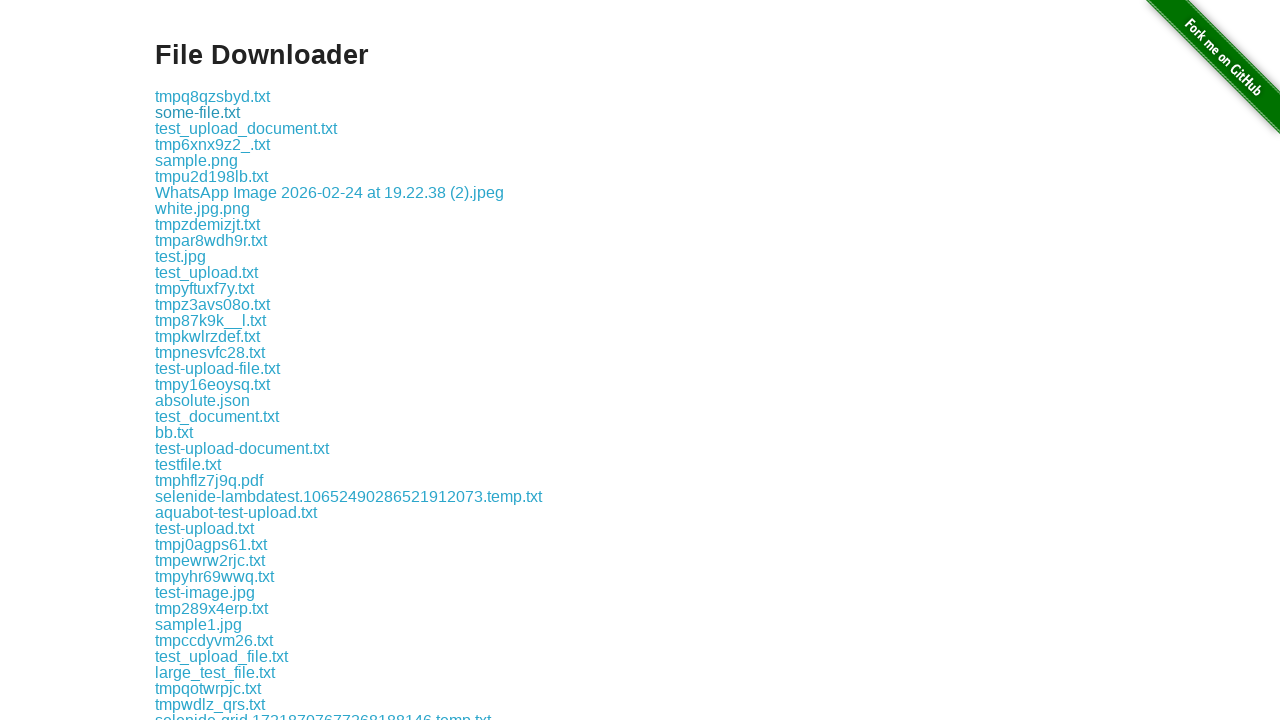

Waited 2 seconds for download to initiate
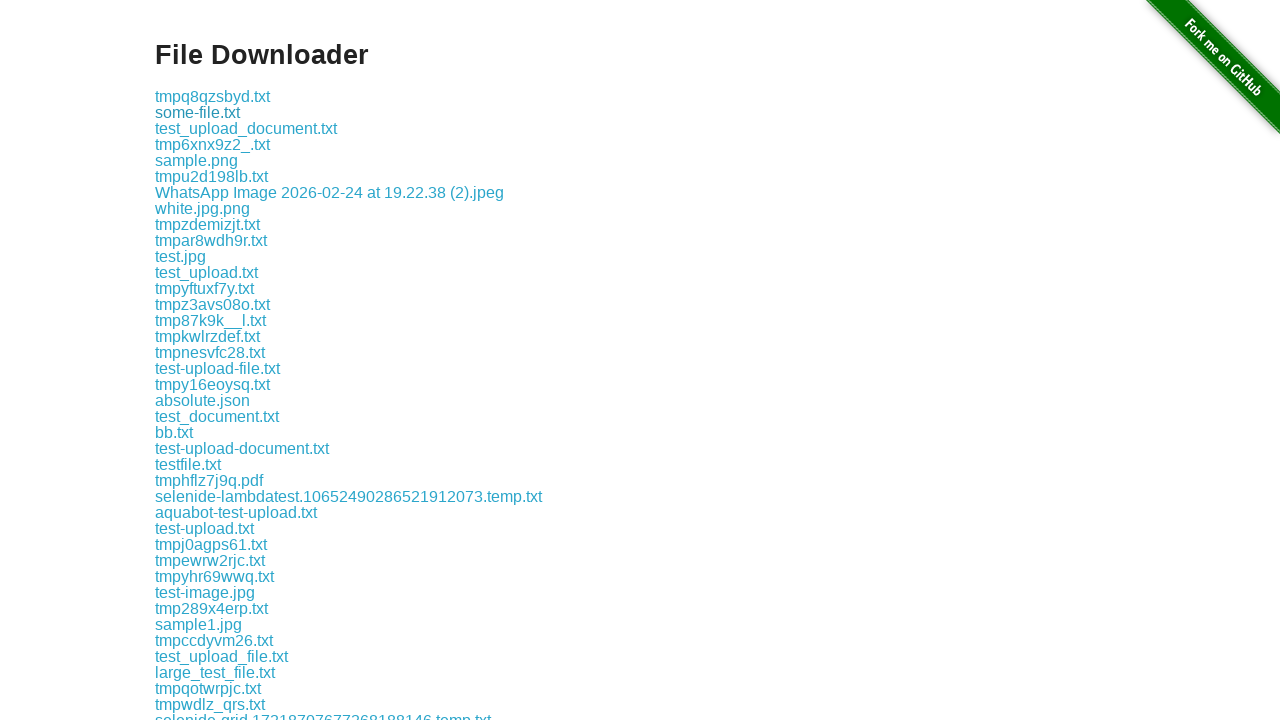

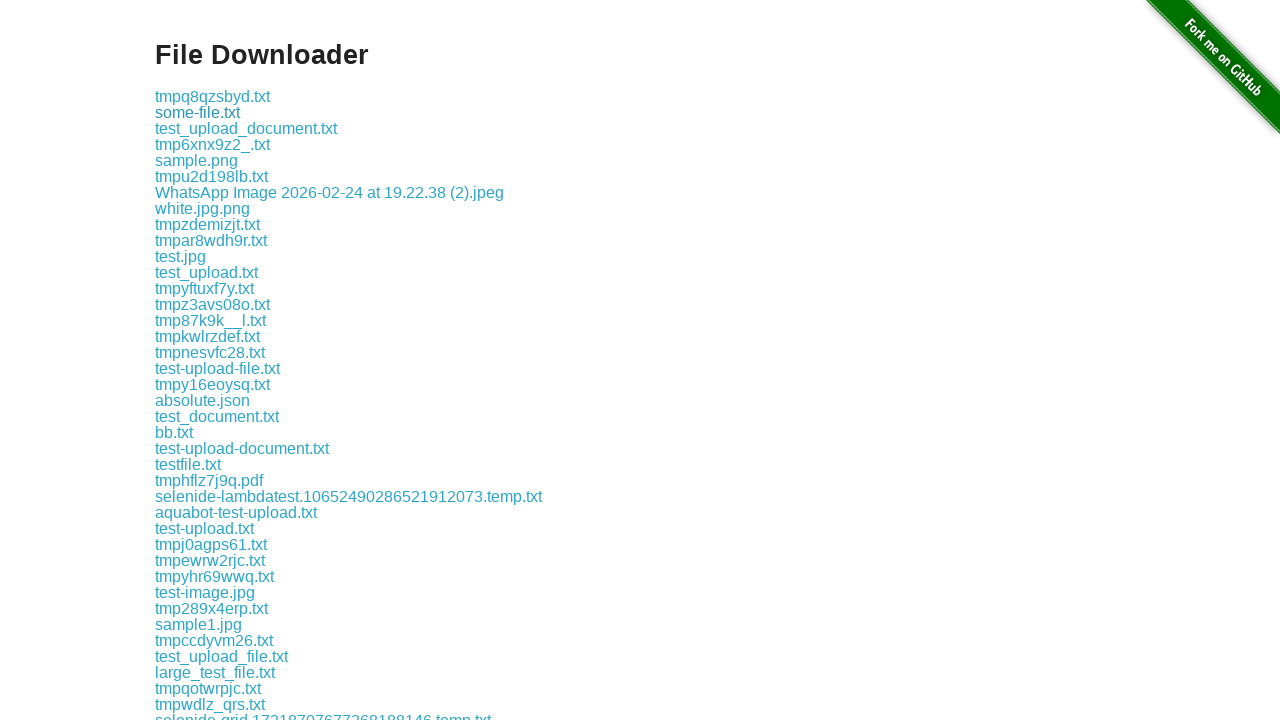